Tests modal dialog functionality by clicking the "Small modal" button to open a small modal dialog on a demo QA site.

Starting URL: https://demoqa.com/modal-dialogs

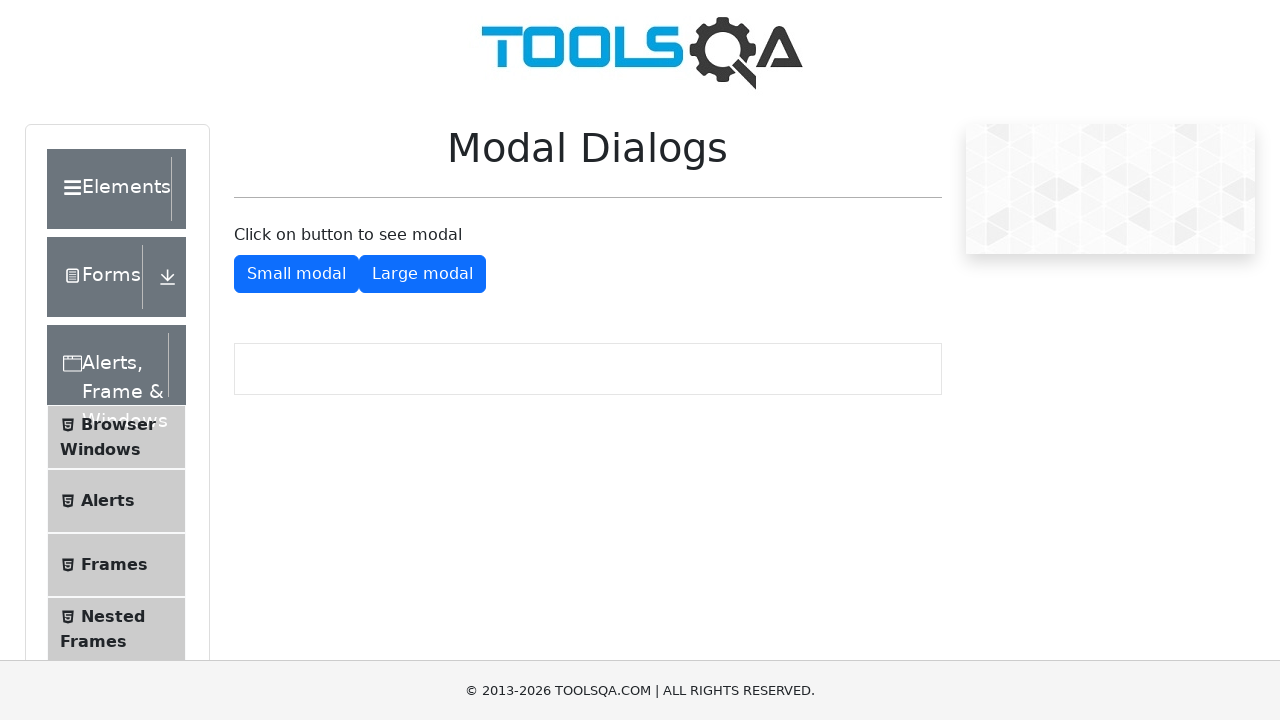

Clicked the 'Small modal' button to open the modal dialog at (296, 274) on internal:role=button[name="Small modal"i]
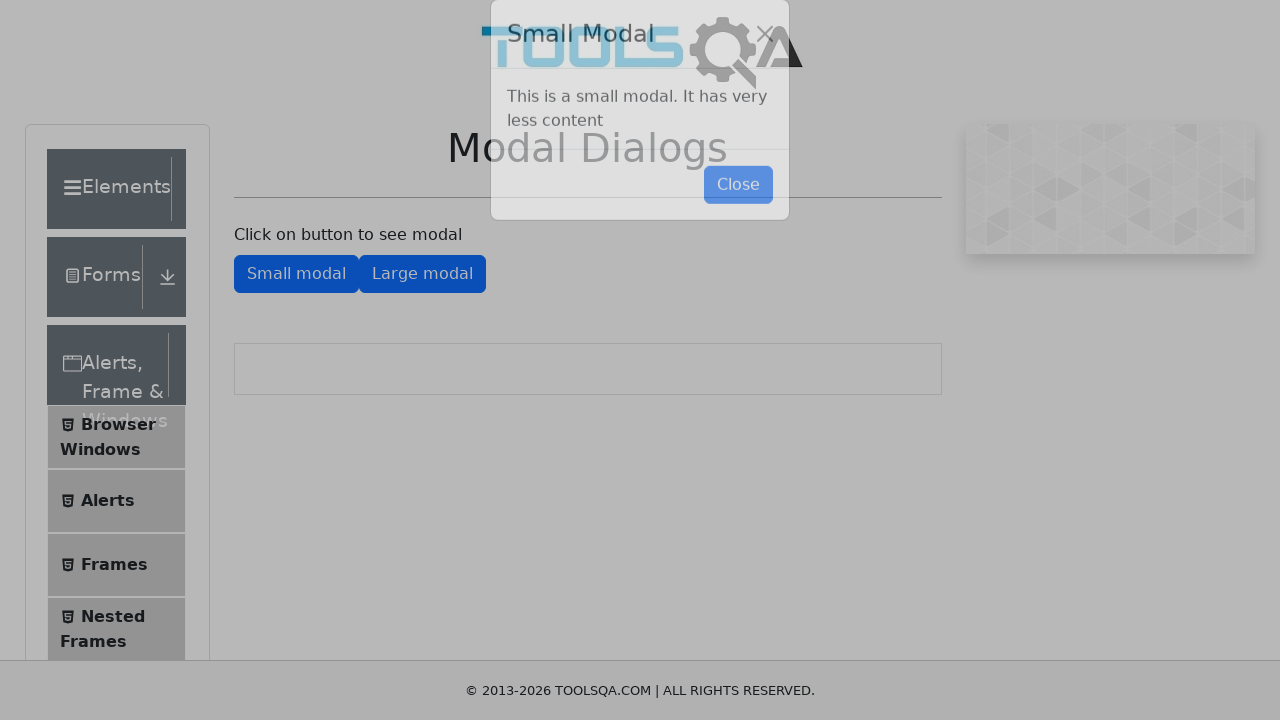

Waited for modal dialog to appear
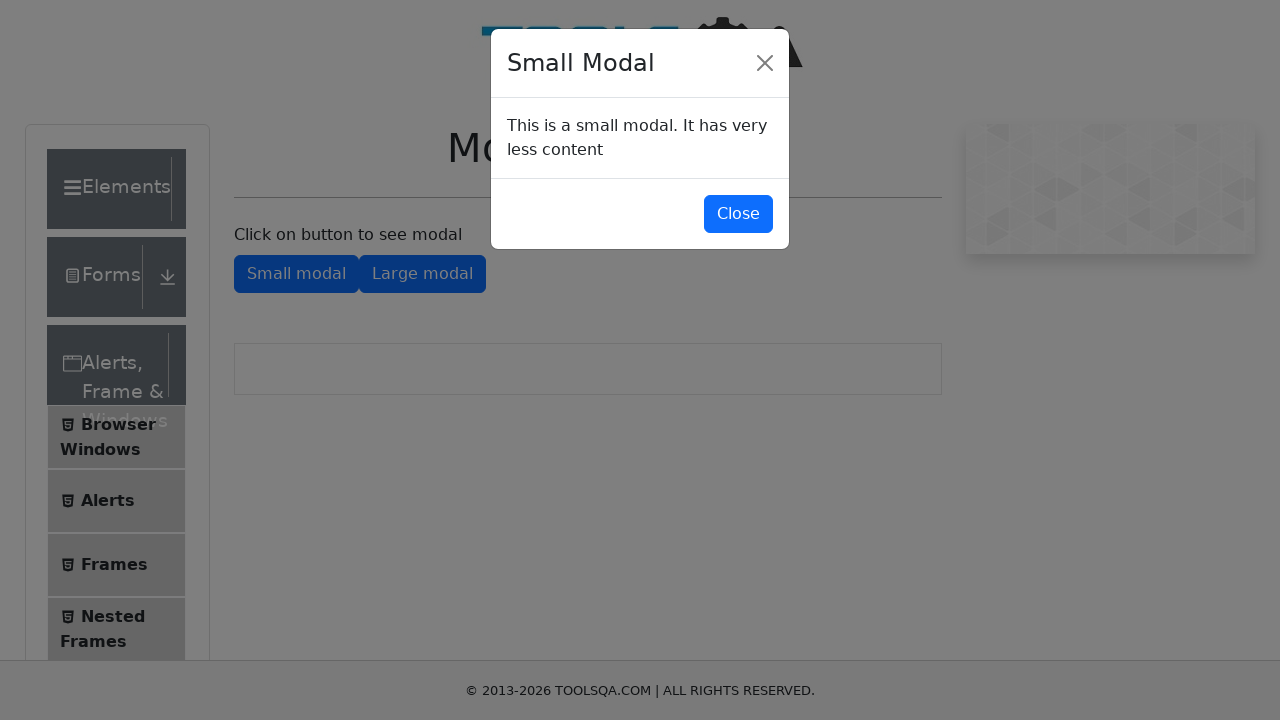

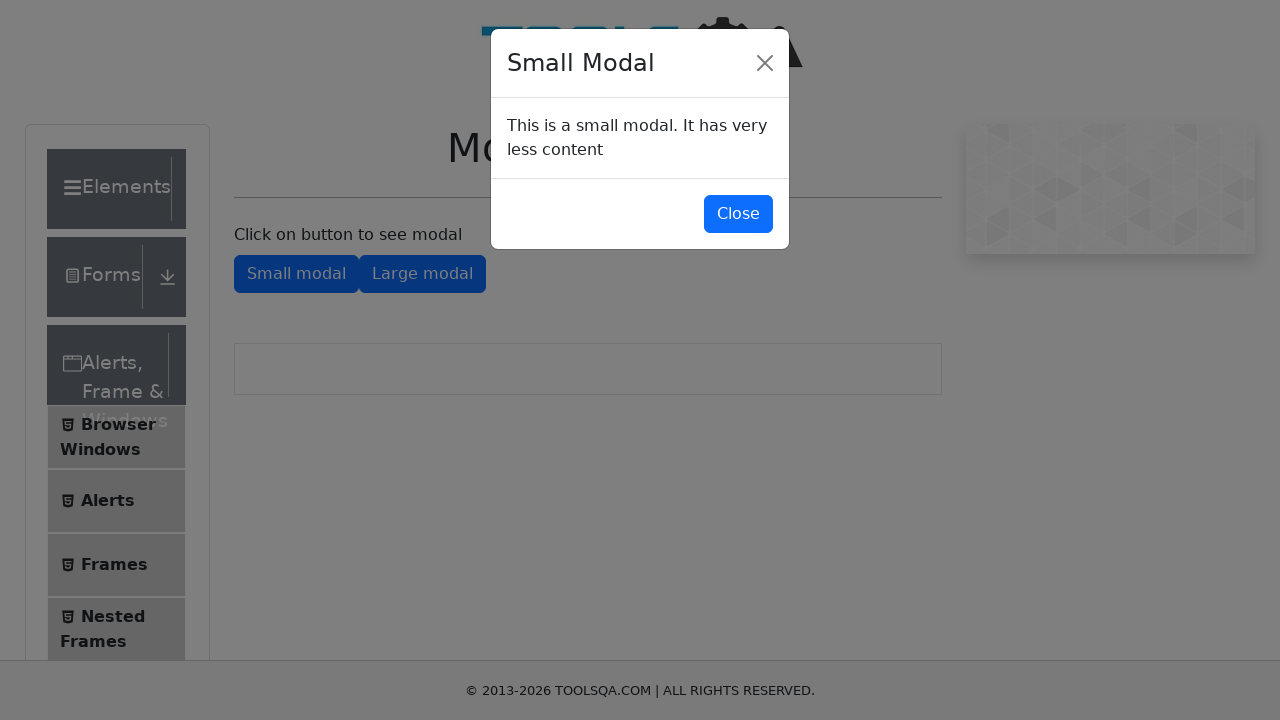